Navigates to the Psyteam web application and verifies that temperature and condition data elements are displayed on the page.

Starting URL: https://psyteam-fc61f.web.app/

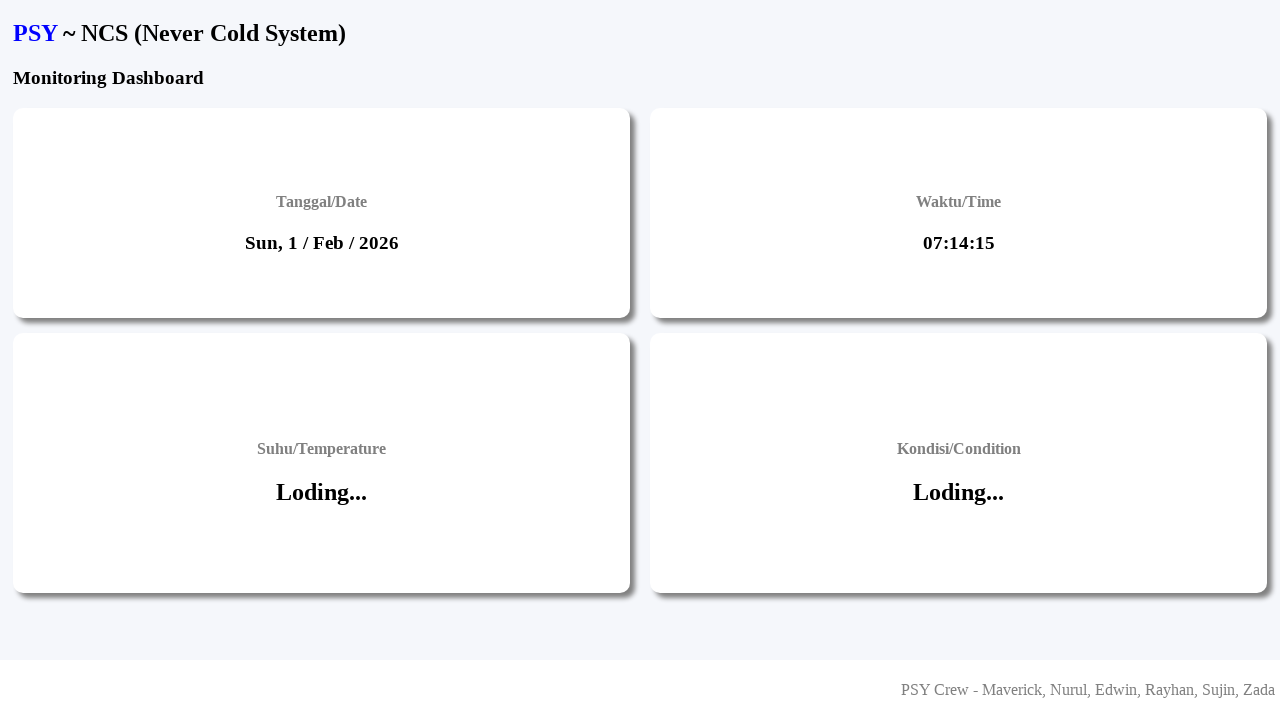

Navigated to Psyteam application and waited for network to be idle
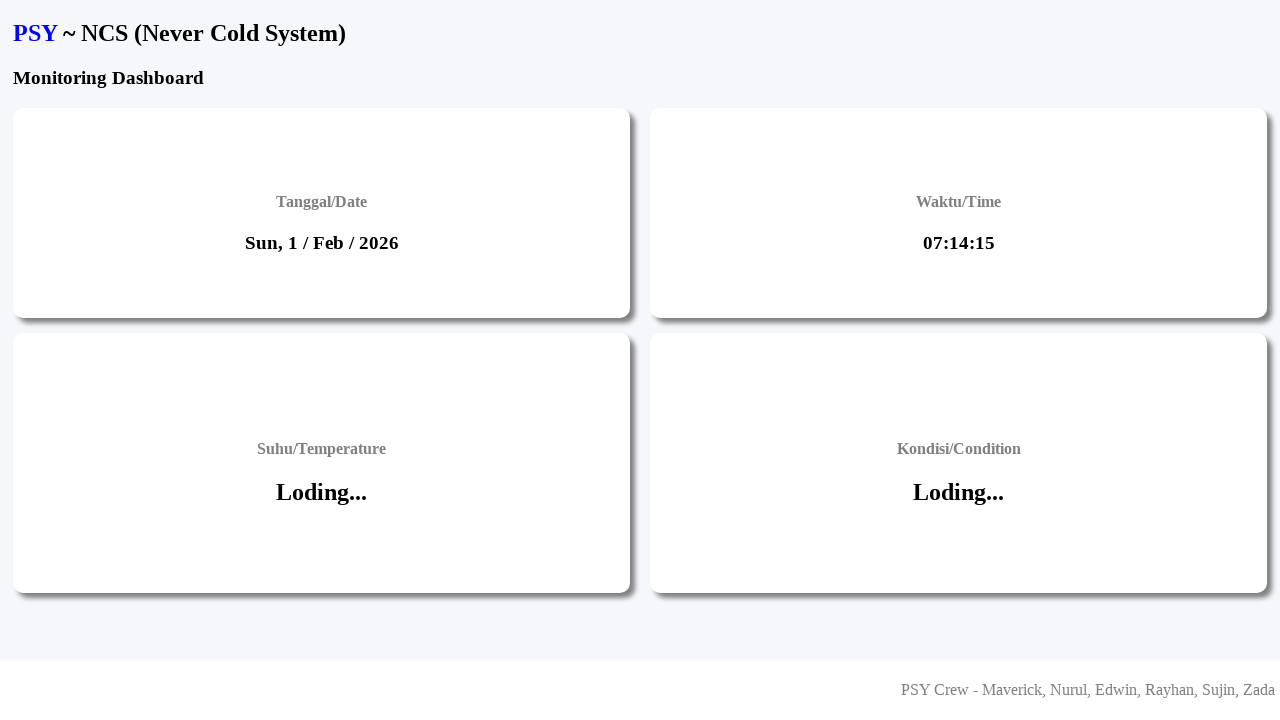

Temperature data element is visible on the page
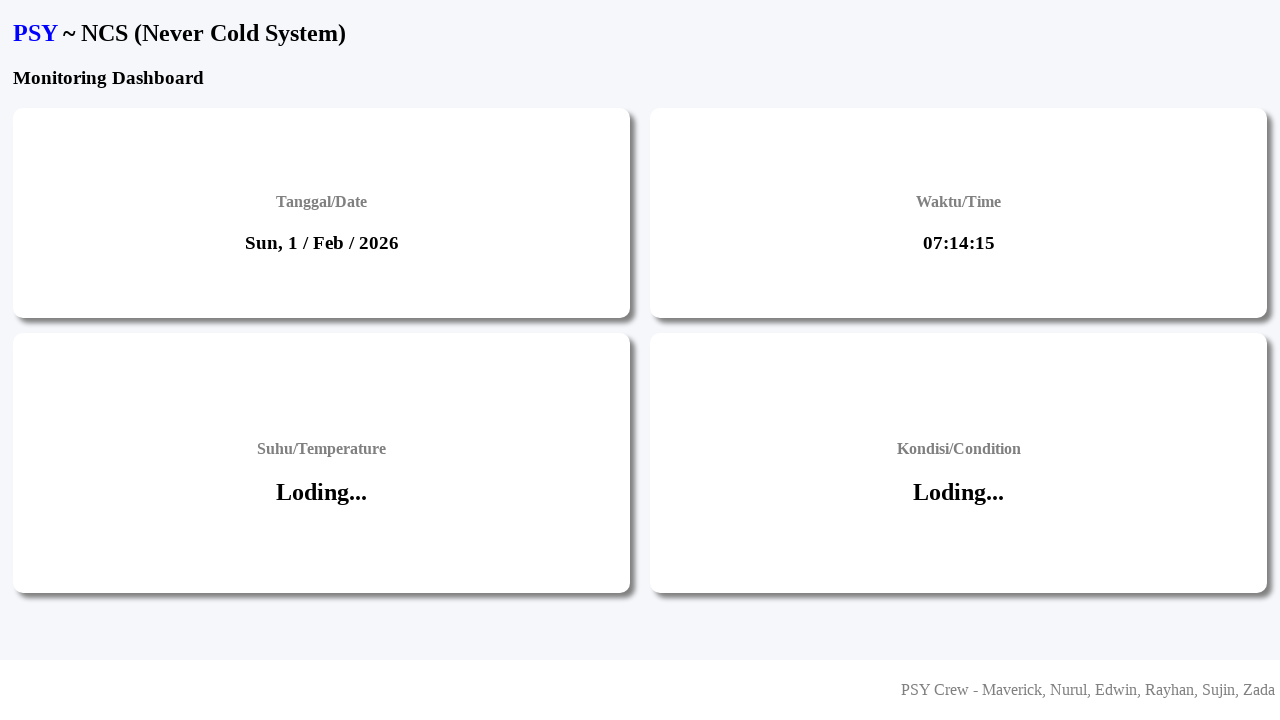

Condition data element is visible on the page
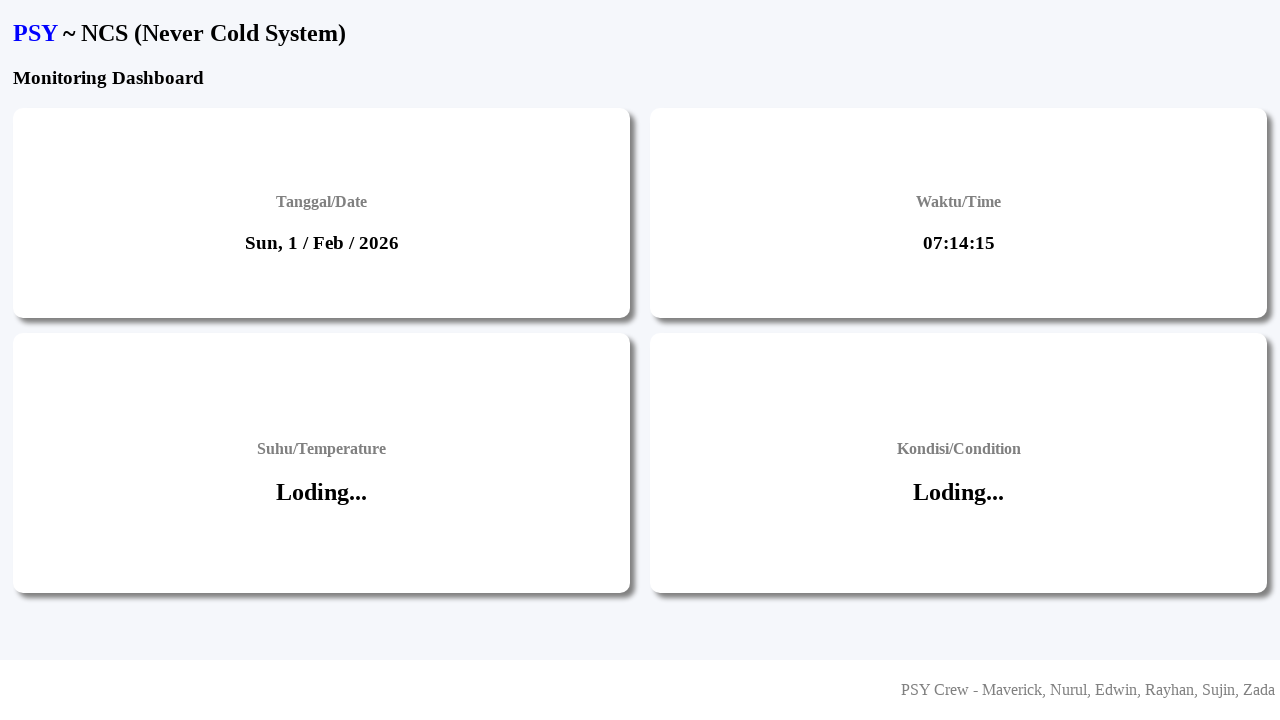

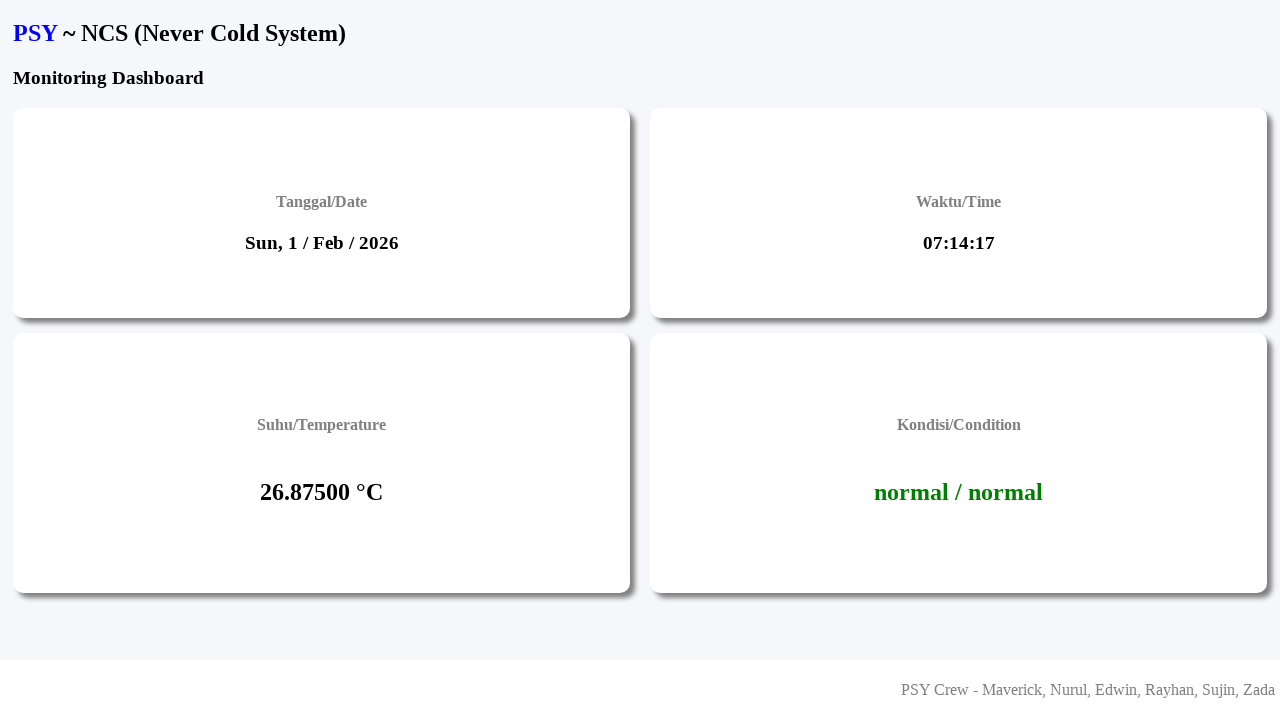